Tests checkbox functionality by locating checkboxes and selecting the one with value "Option-2"

Starting URL: http://syntaxprojects.com/basic-checkbox-demo.php

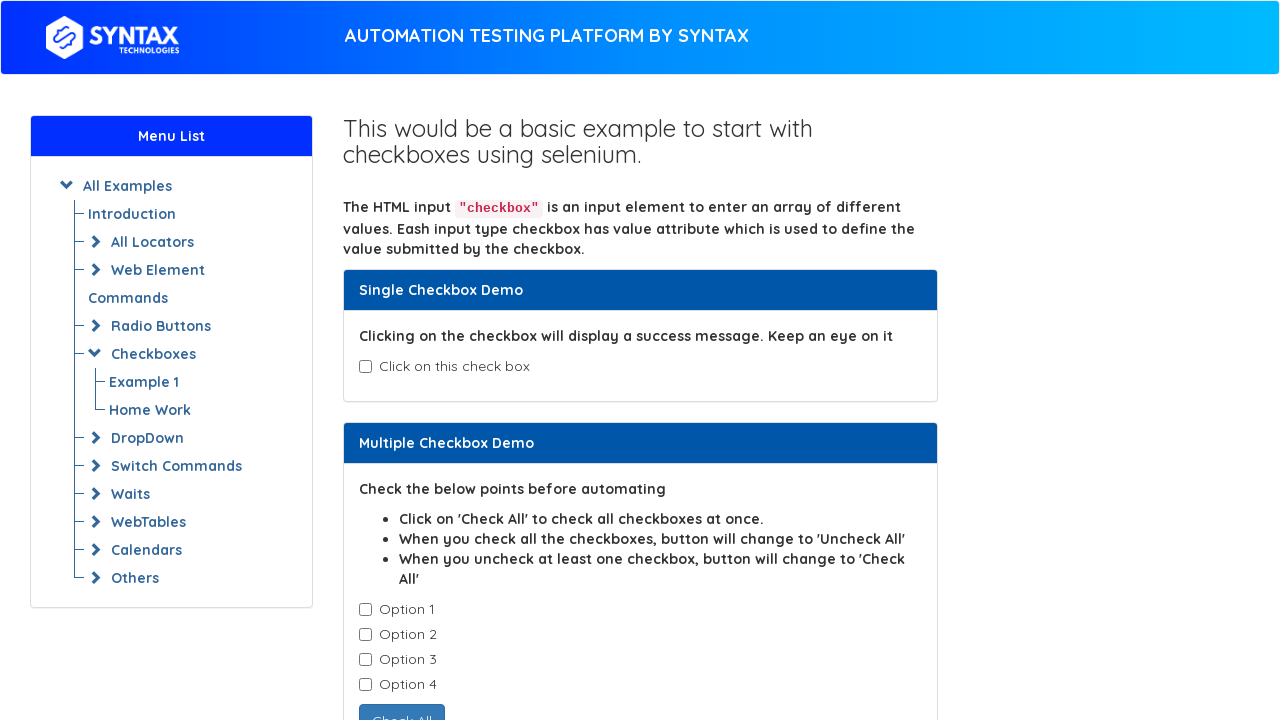

Navigated to checkbox practice page
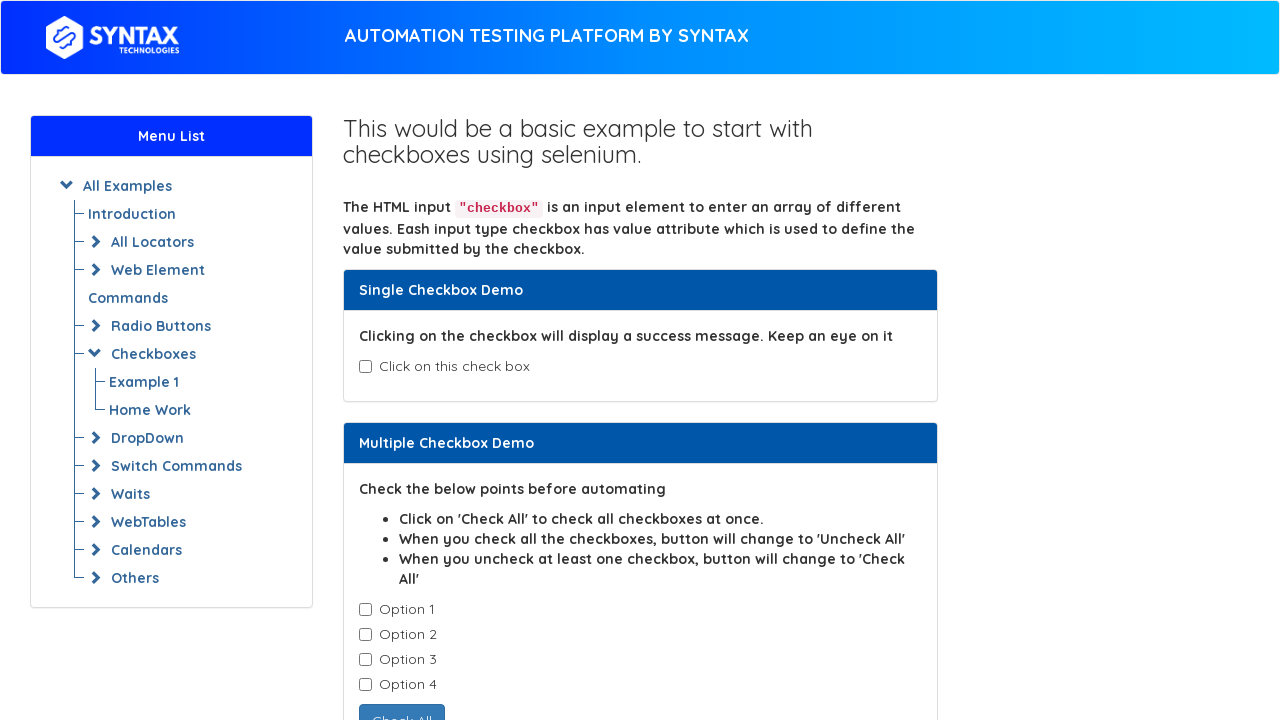

Located all checkboxes with class 'cb1-element'
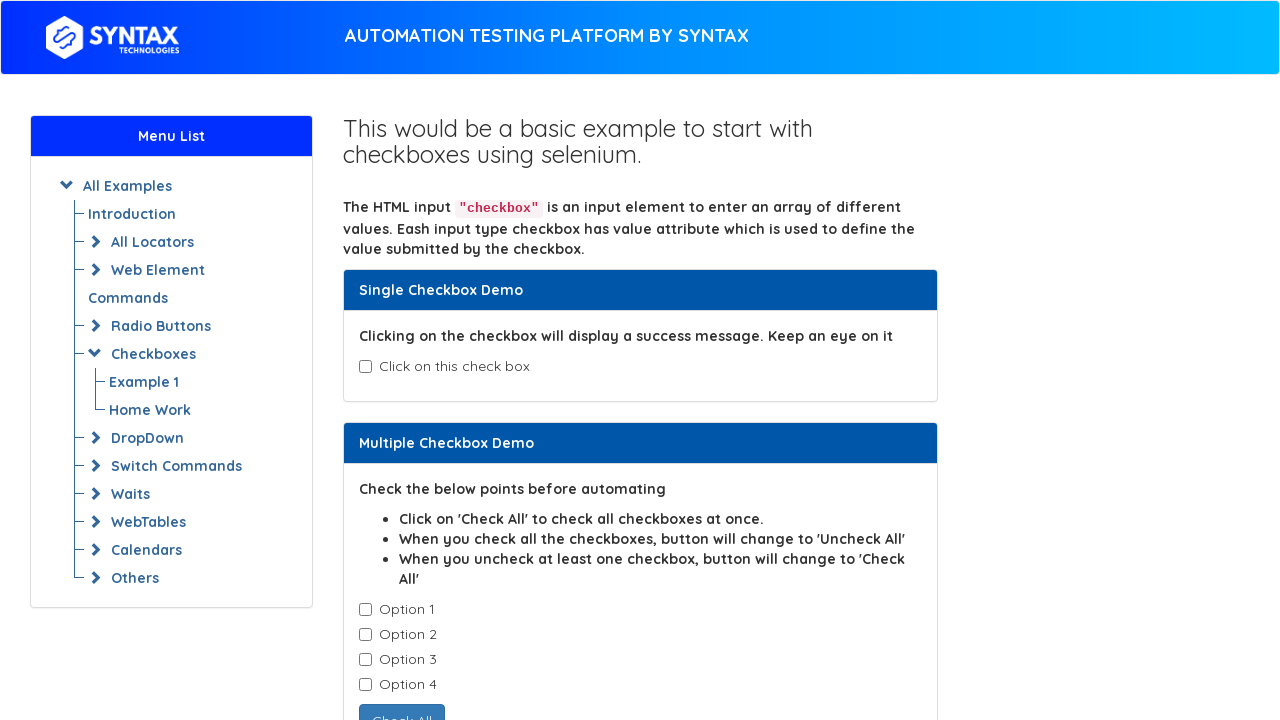

Retrieved checkbox value: Option-1
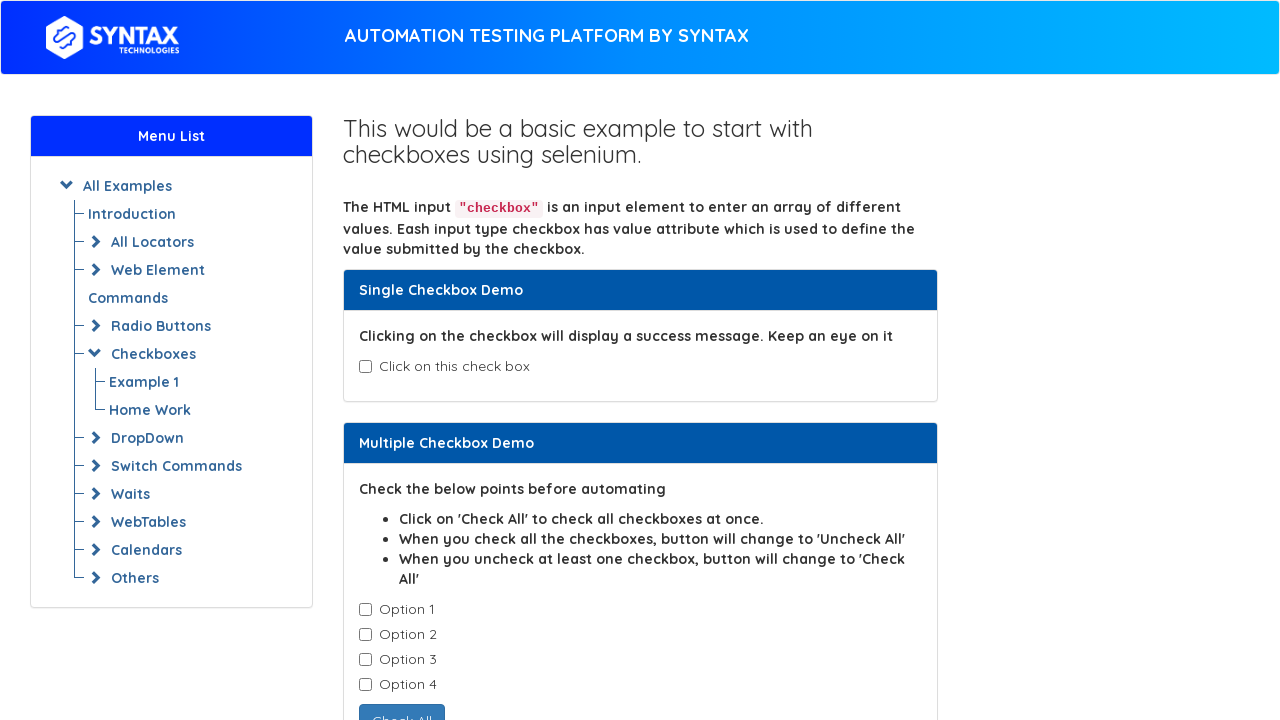

Retrieved checkbox value: Option-2
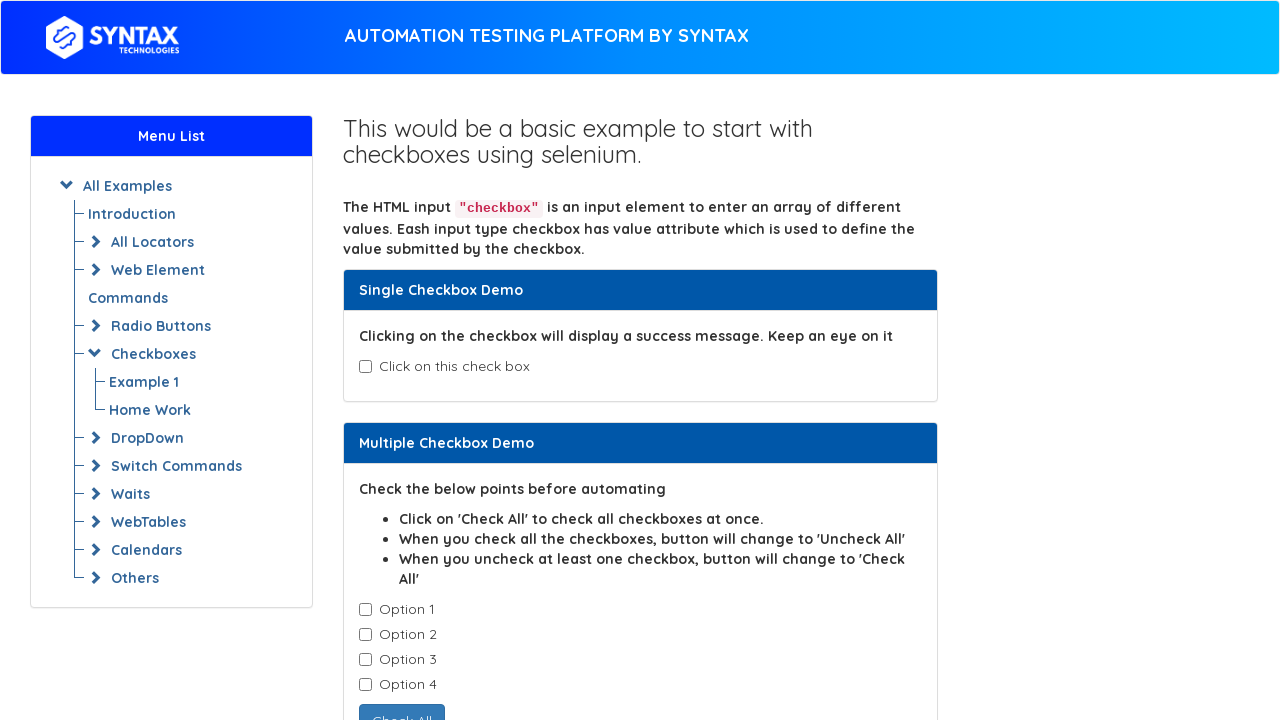

Selected checkbox with value 'Option-2' at (365, 635) on input.cb1-element >> nth=1
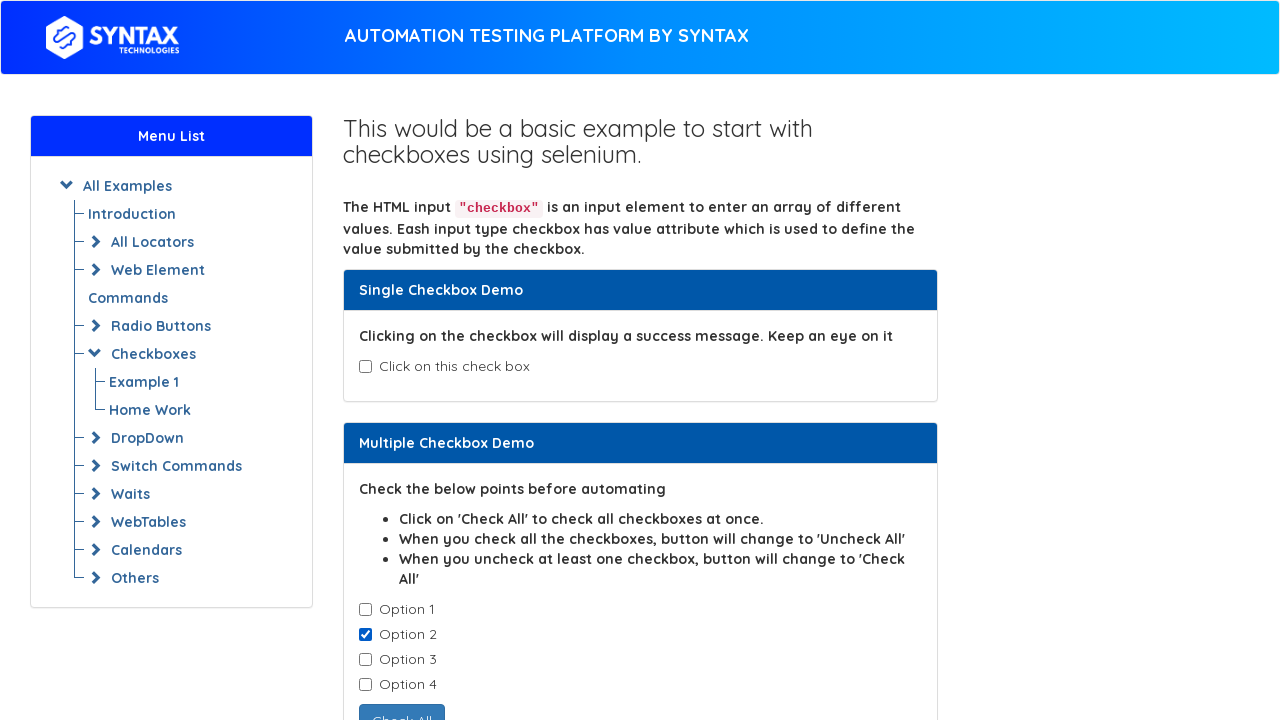

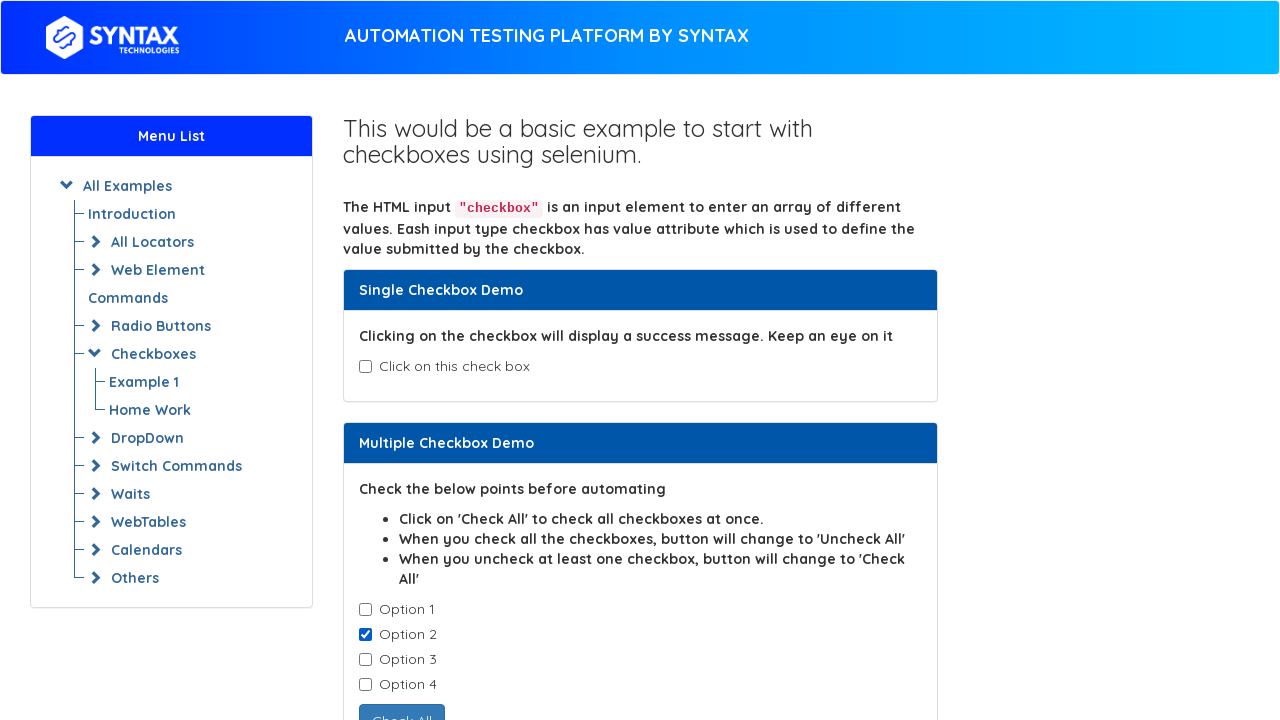